Verifies that Open Graph meta tags (og:title, og:description, og:image) are present and have content.

Starting URL: https://allok.shop/

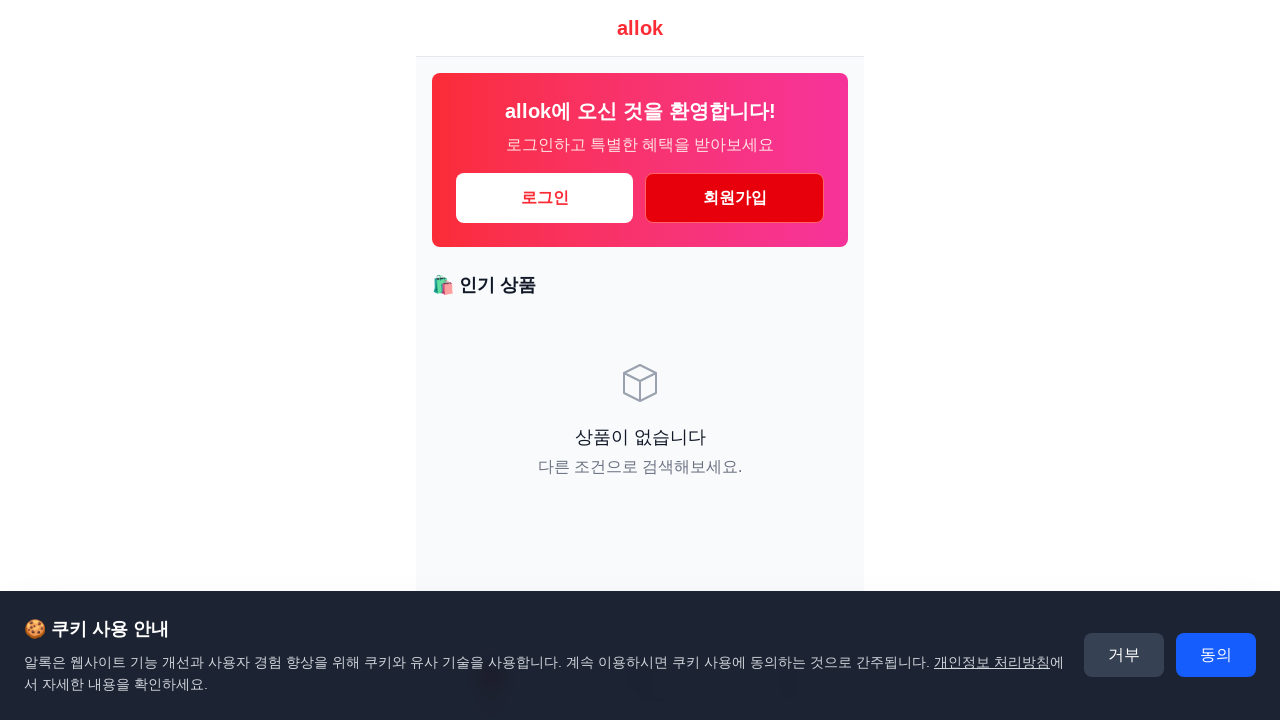

Navigated to https://allok.shop/
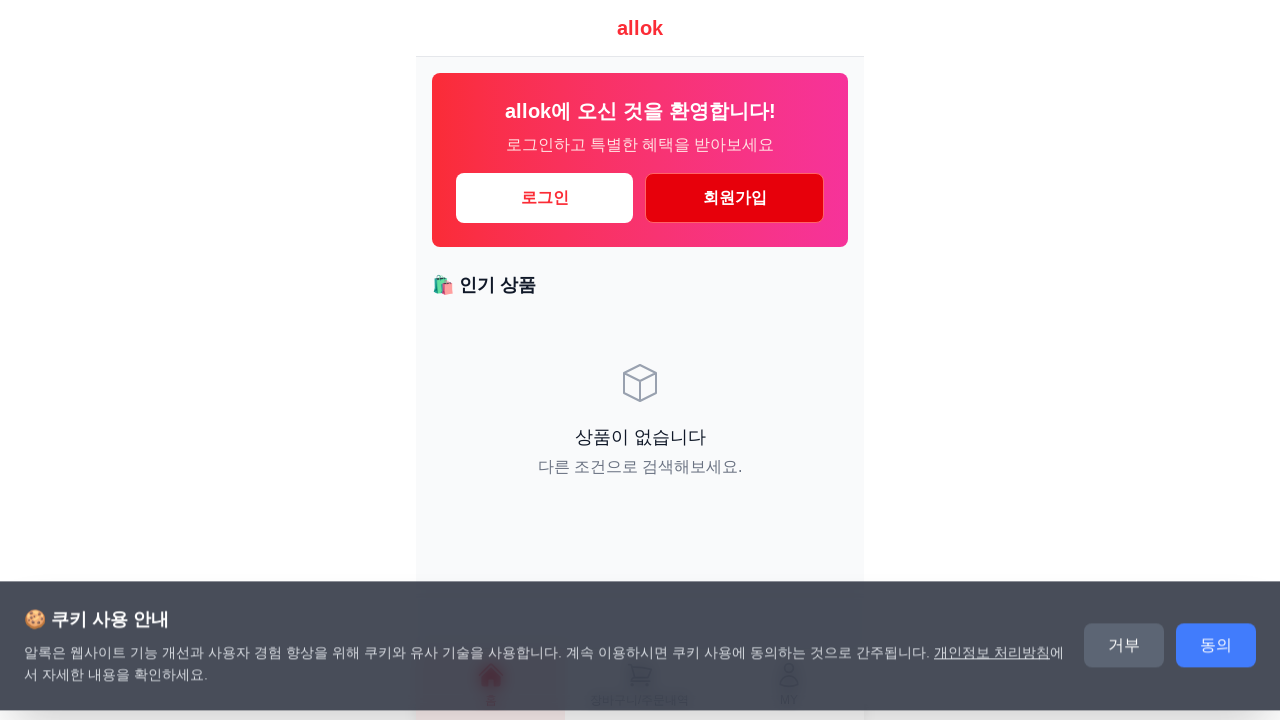

Located og:title meta tag
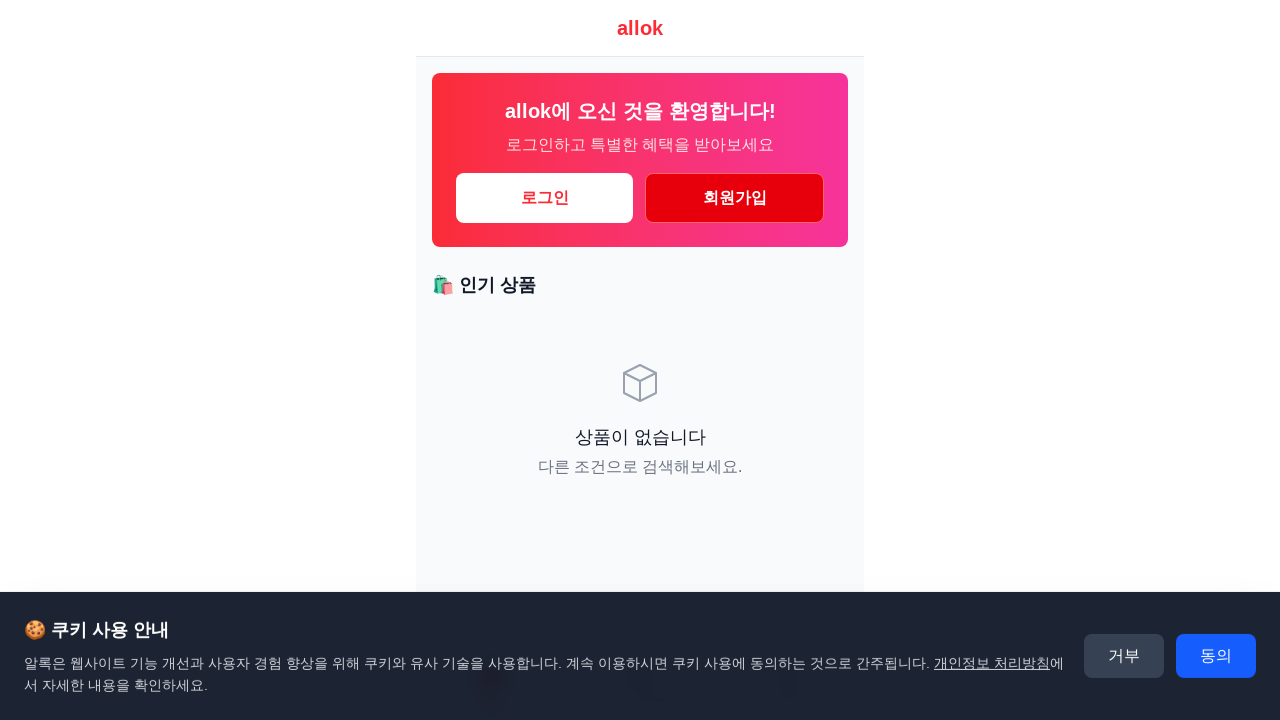

Located og:description meta tag
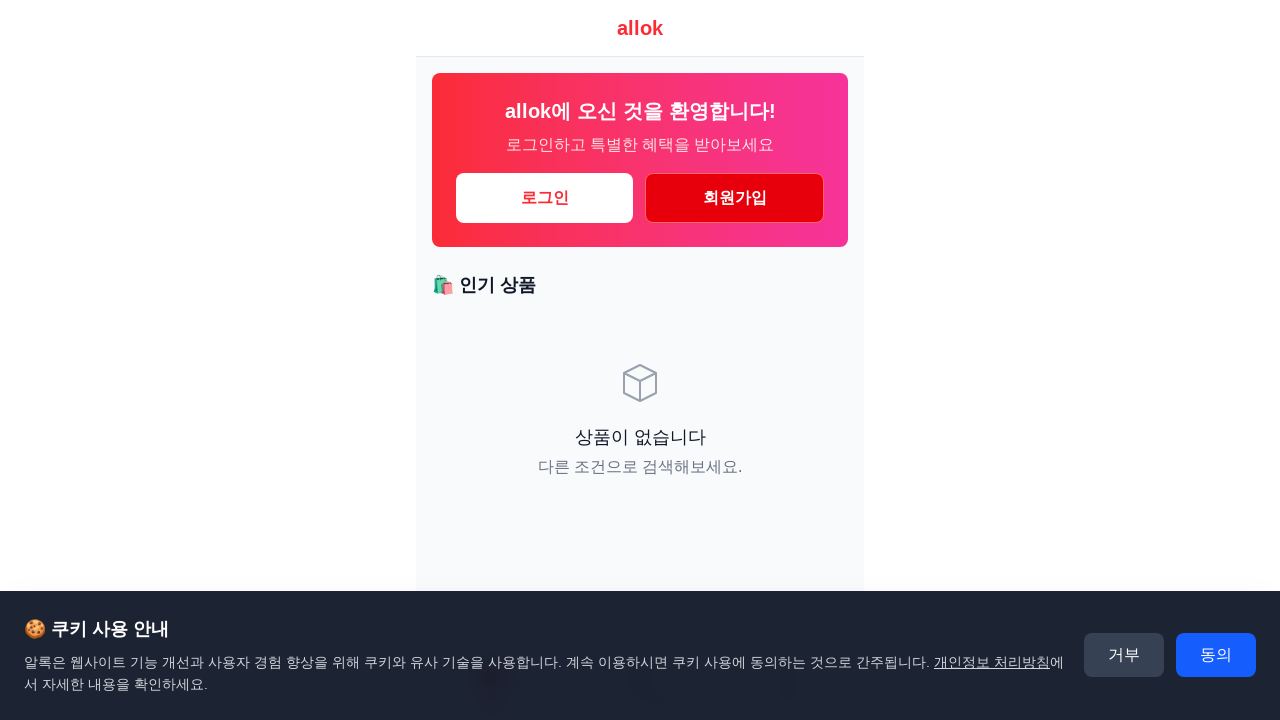

Located og:image meta tag
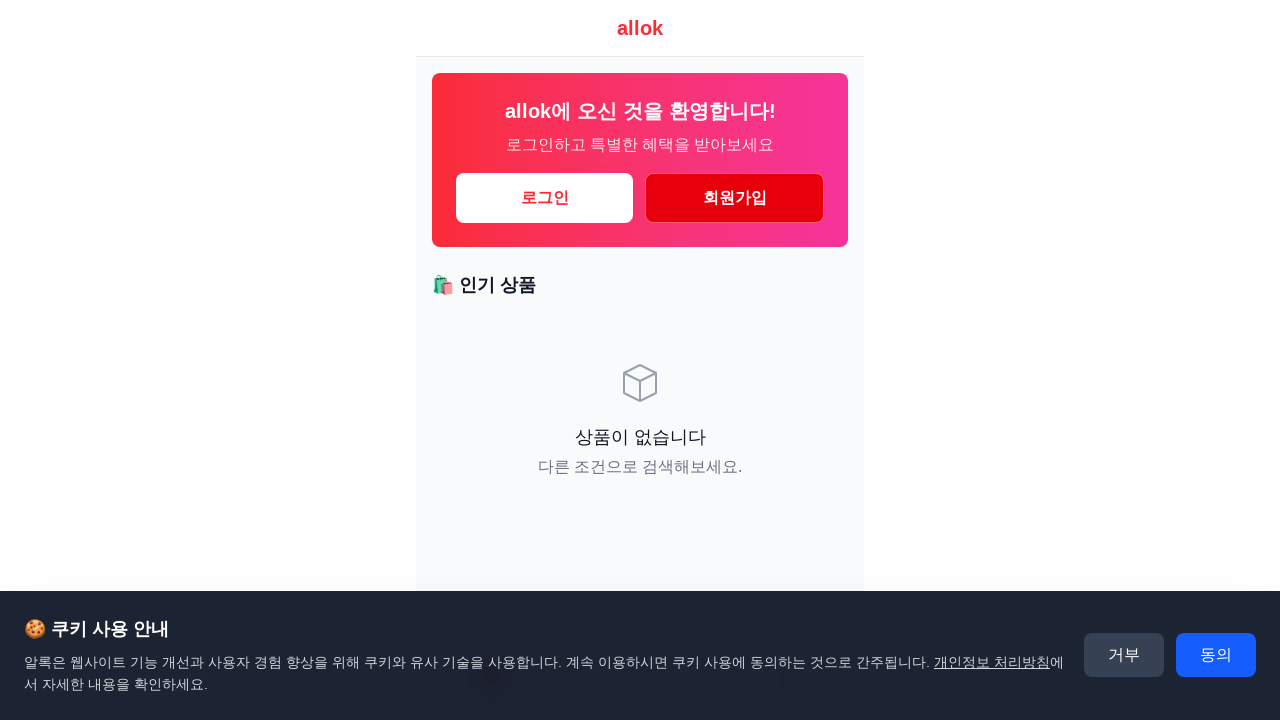

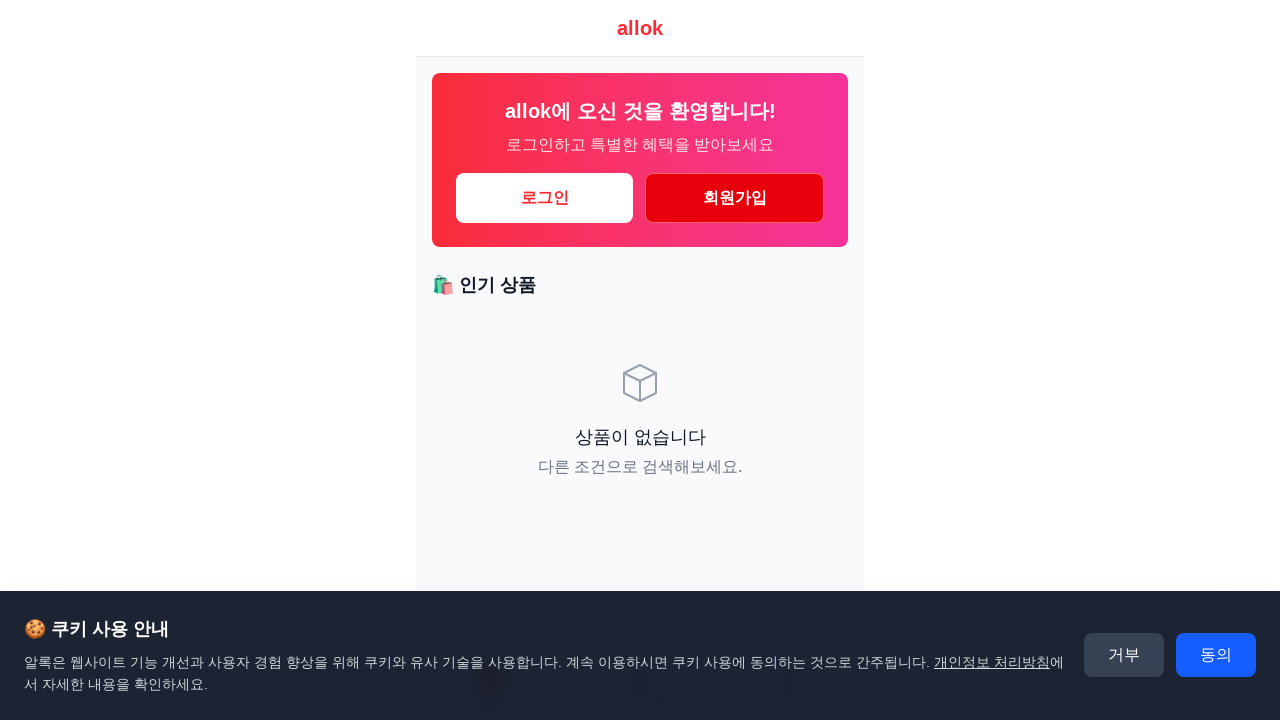